Tests right-click context menu functionality by right-clicking on a button, selecting the "Copy" option from the context menu, and accepting the resulting alert dialog.

Starting URL: http://swisnl.github.io/jQuery-contextMenu/demo.html

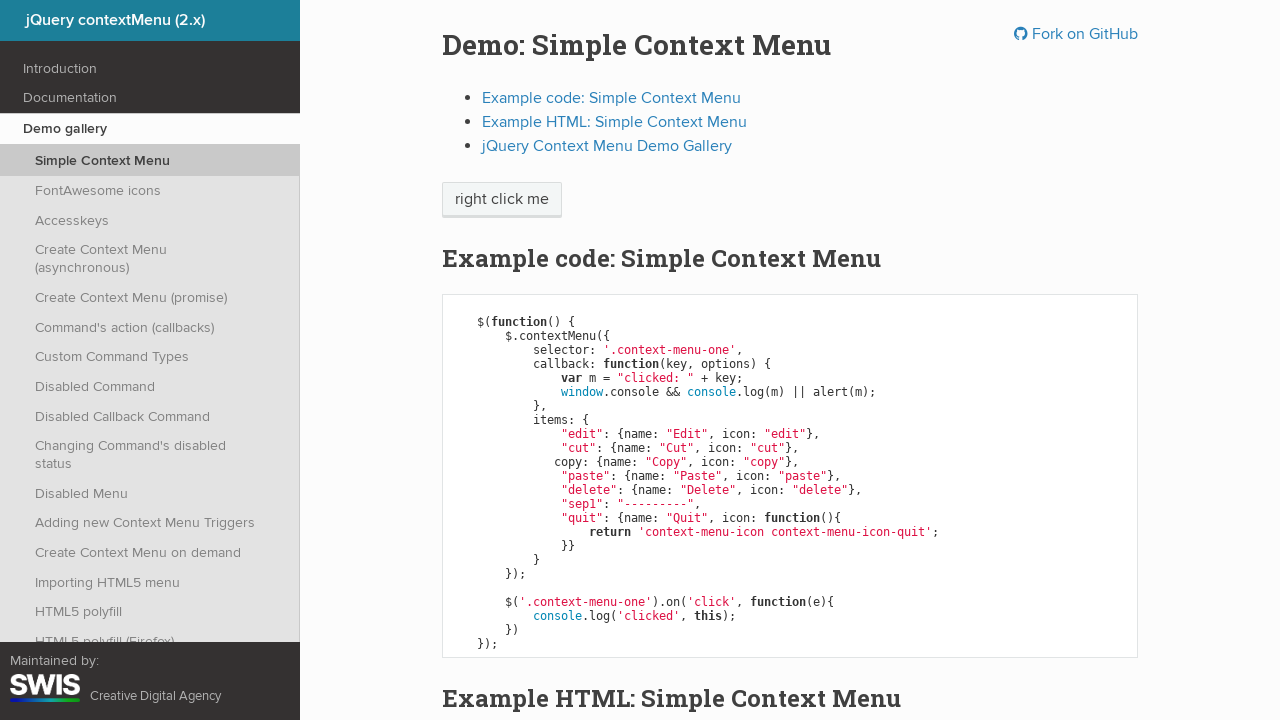

Right-clicked on context menu button to open context menu at (502, 200) on span.context-menu-one.btn.btn-neutral
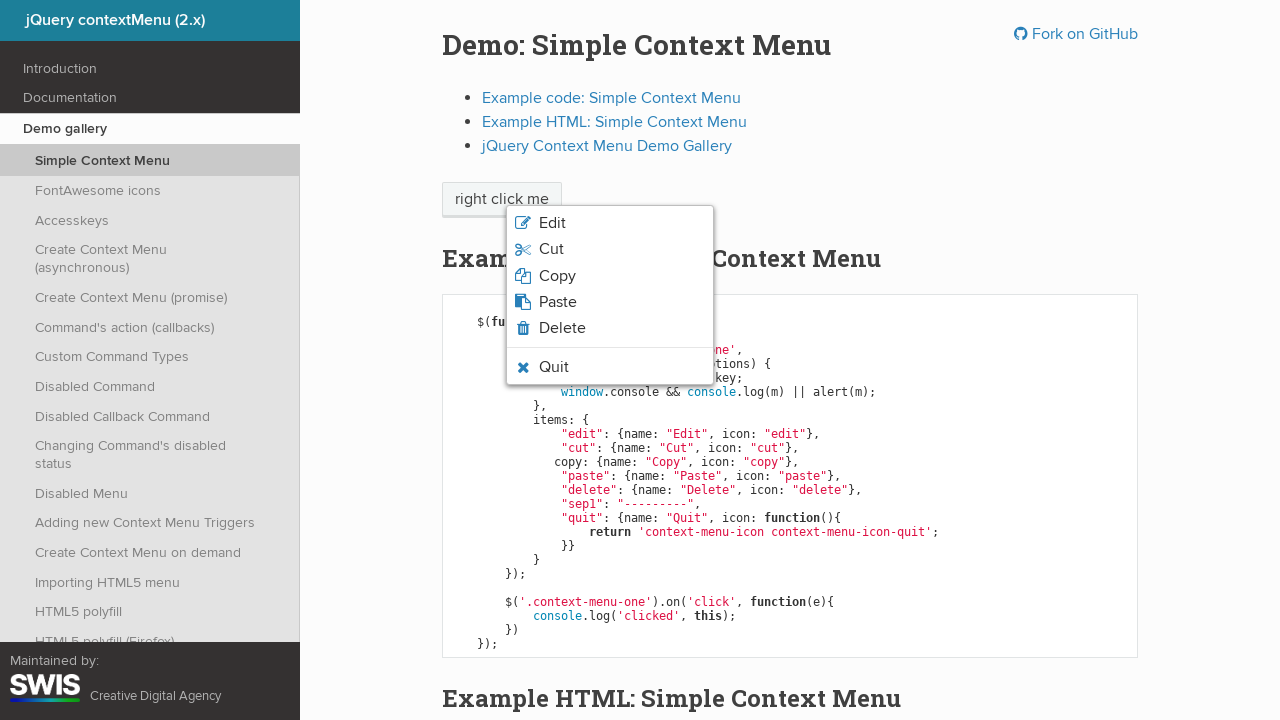

Clicked on 'Copy' option in context menu at (557, 276) on xpath=//span[normalize-space()='Copy']
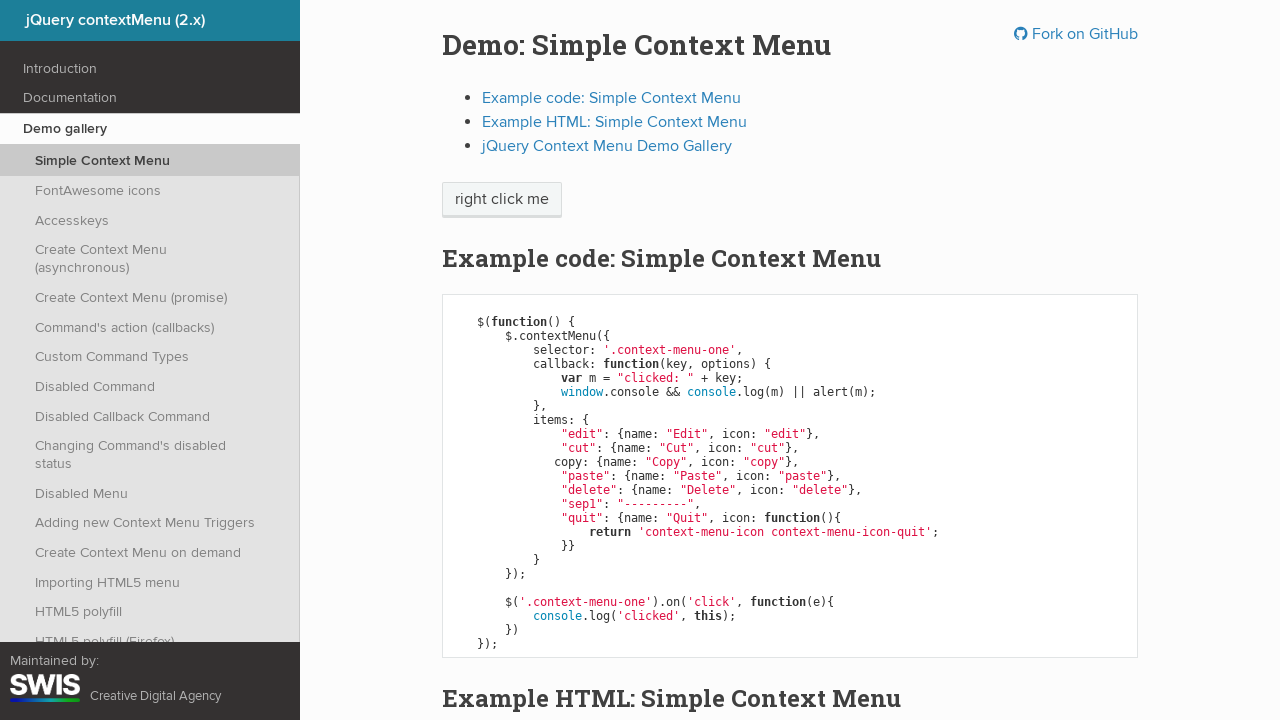

Set up dialog handler to accept alert
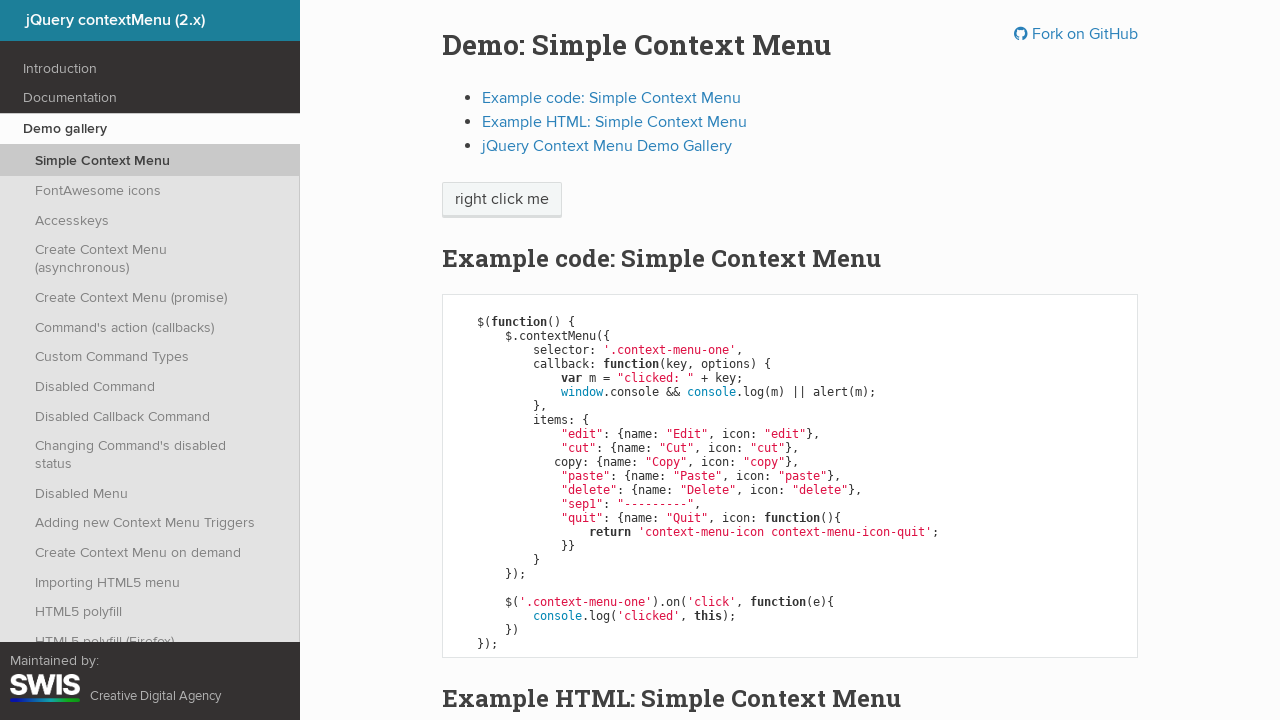

Waited for alert dialog to appear
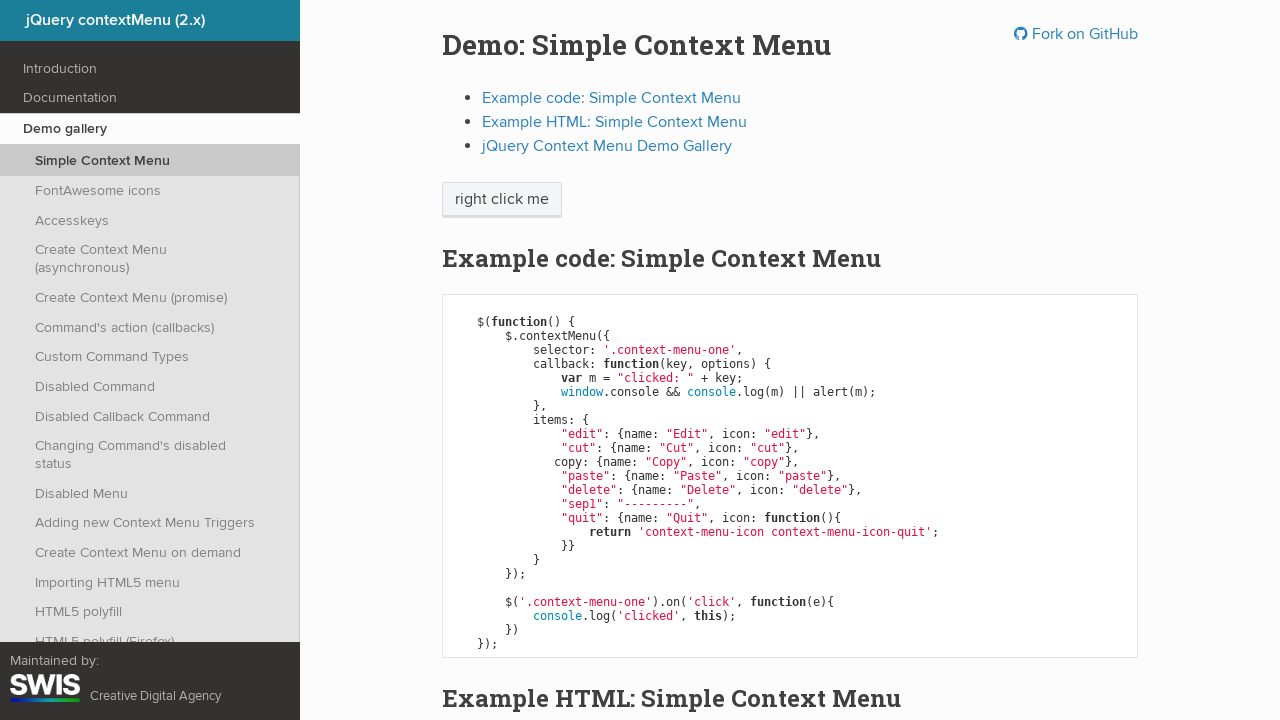

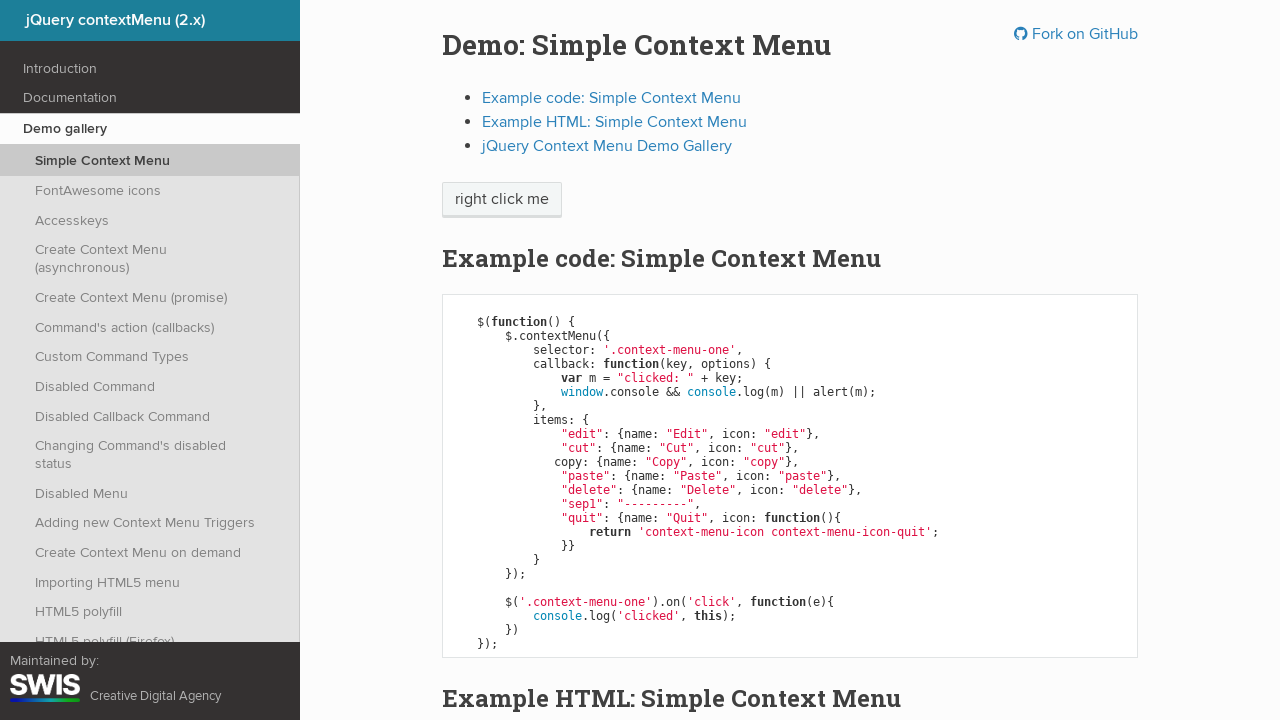